Tests autocomplete functionality by typing "uni" in a search box, selecting "United Kingdom" from suggestions, and submitting the form

Starting URL: https://testcenter.techproeducation.com/index.php?page=autocomplete

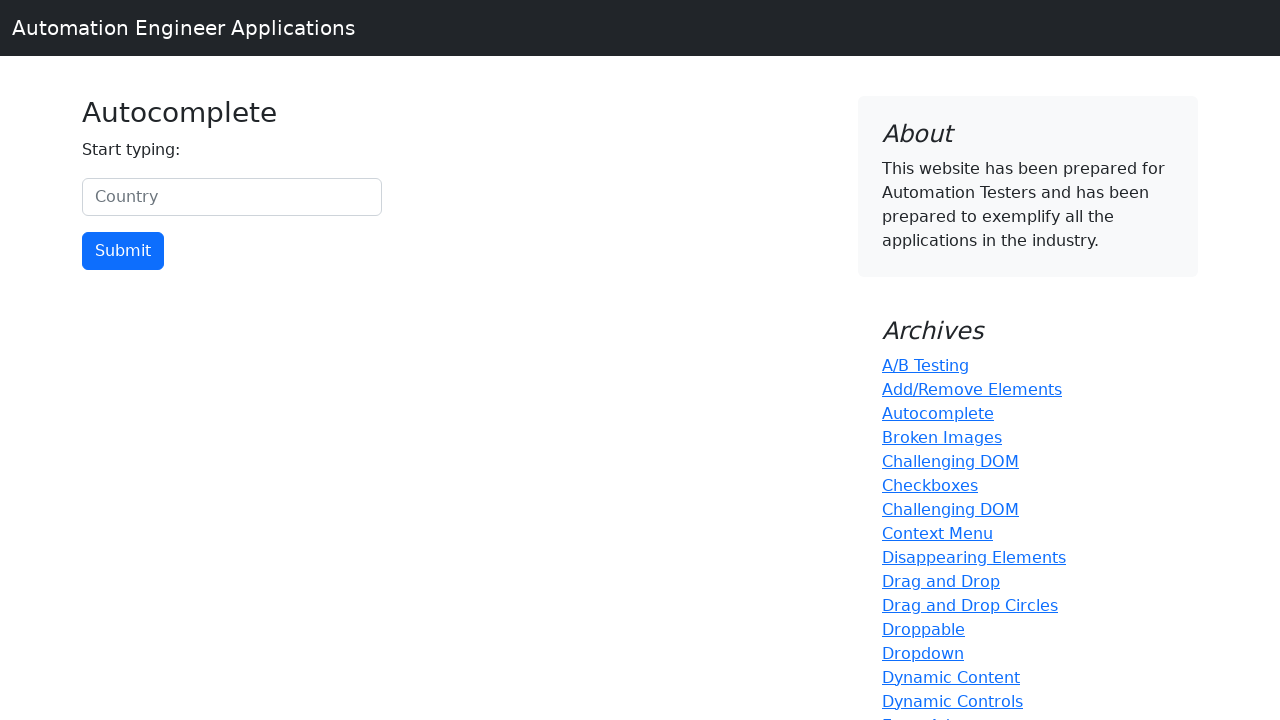

Typed 'uni' in the country search box on #myCountry
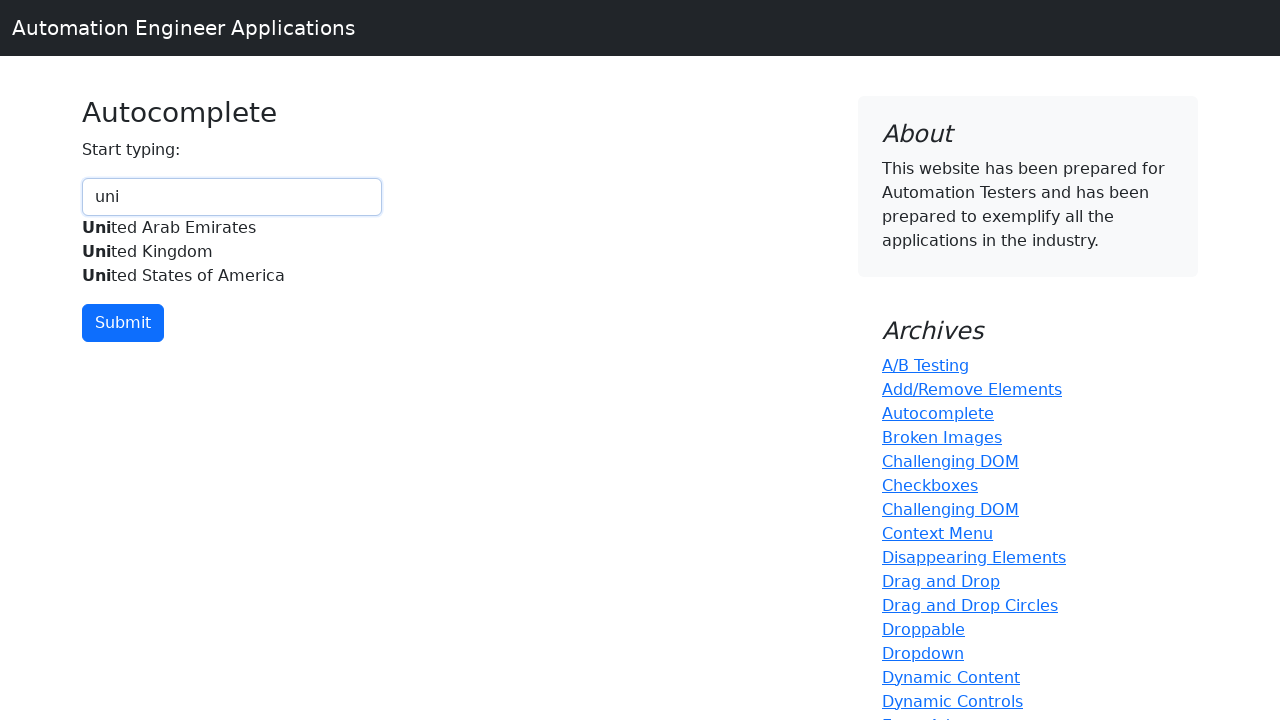

Autocomplete suggestions appeared
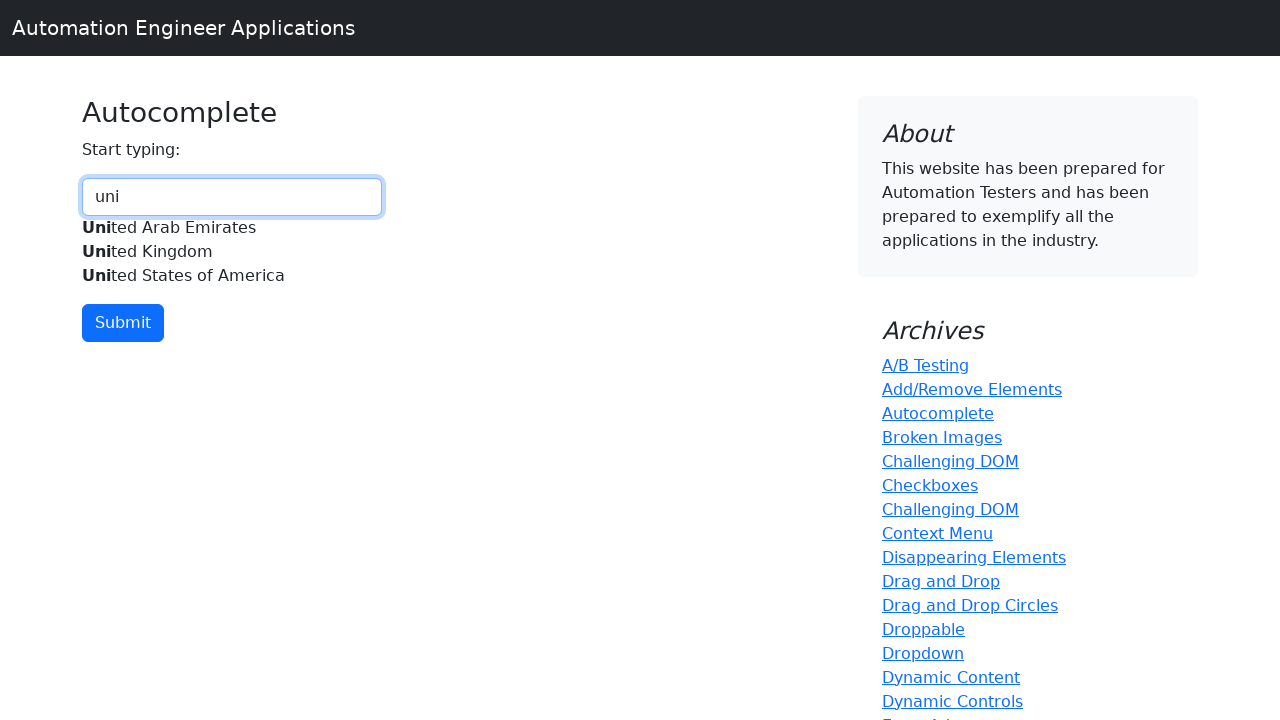

Selected 'United Kingdom' from autocomplete suggestions at (232, 252) on xpath=//*[@id='myCountryautocomplete-list']/div[2]
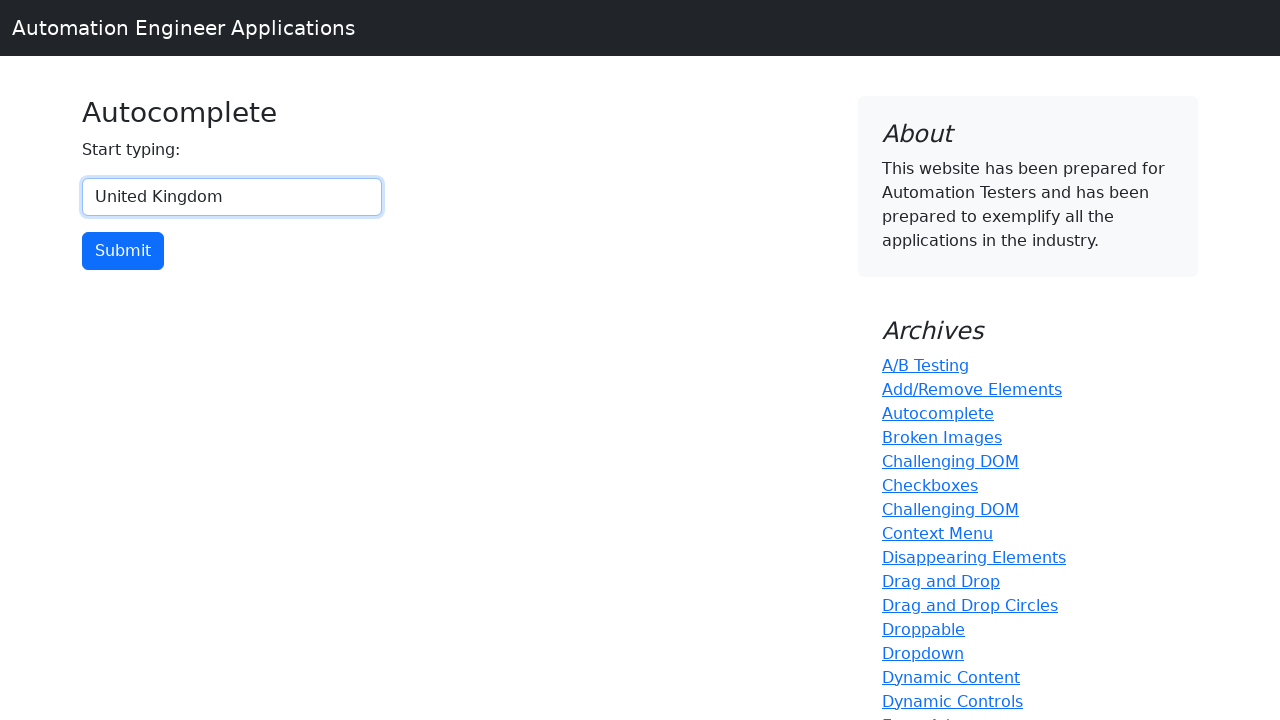

Clicked the submit button to submit the form at (123, 251) on xpath=/html/body/main/div/div[1]/div/form/input
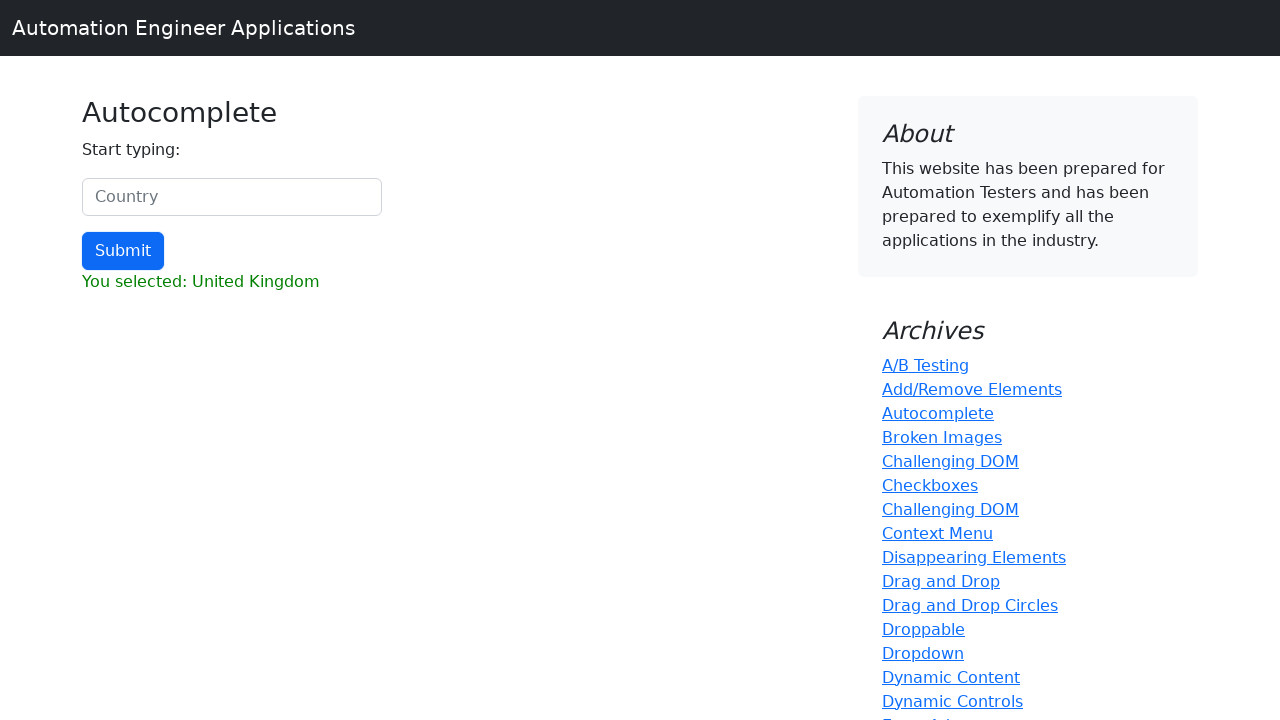

Result section became visible after form submission
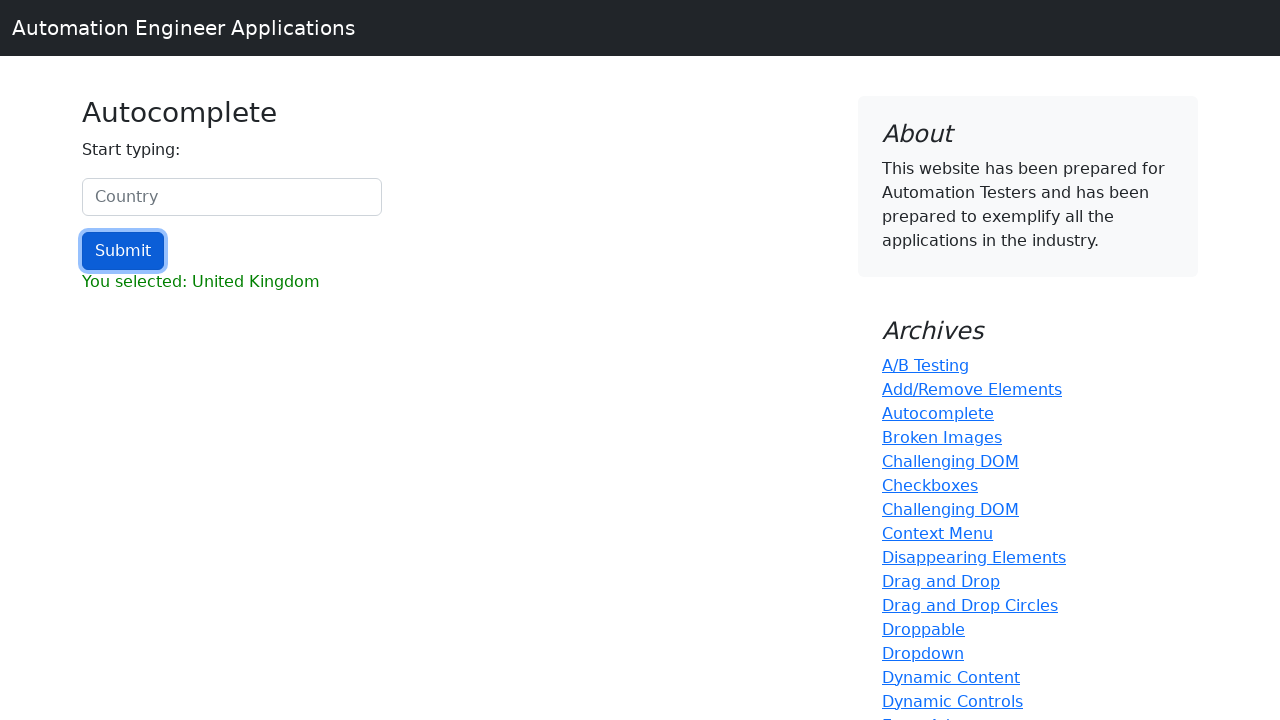

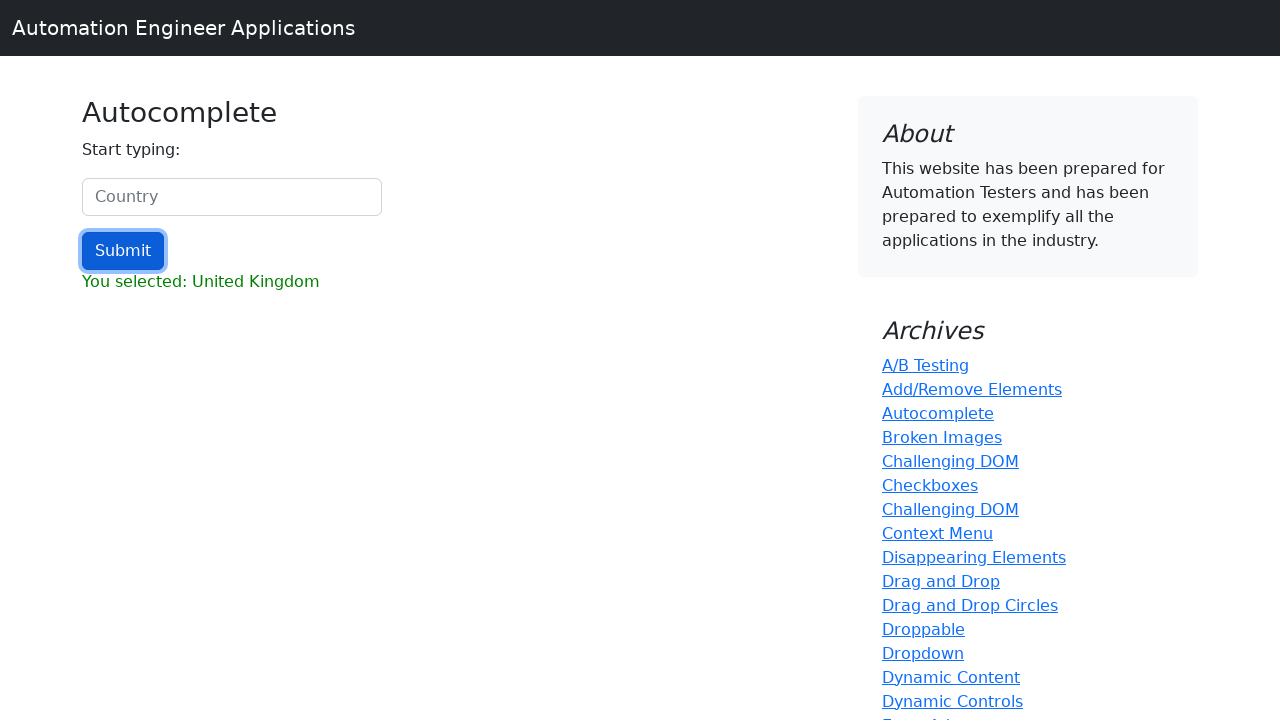